Tests the autocomplete feature on jQuery UI demo page by clicking an input field inside an iframe, typing "P", and selecting "Python" from the autocomplete suggestions list.

Starting URL: https://jqueryui.com/autocomplete/

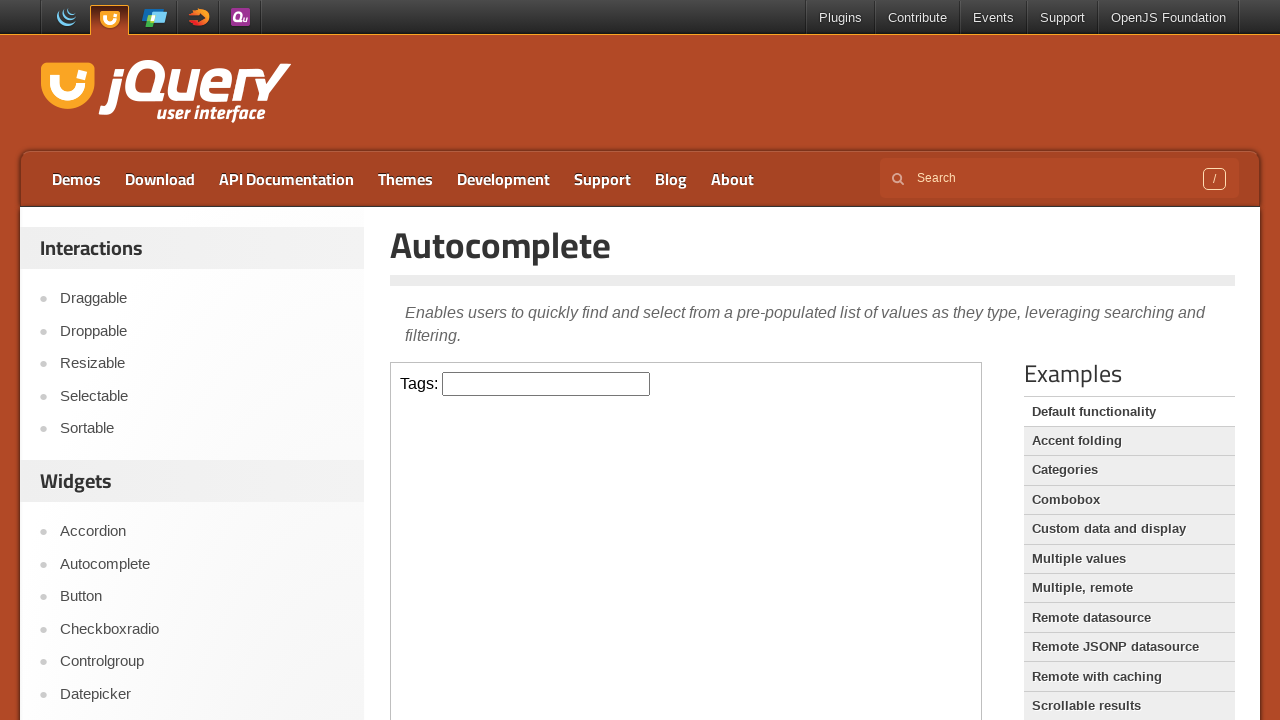

Clicked input field inside iframe at (546, 384) on iframe >> internal:control=enter-frame >> input
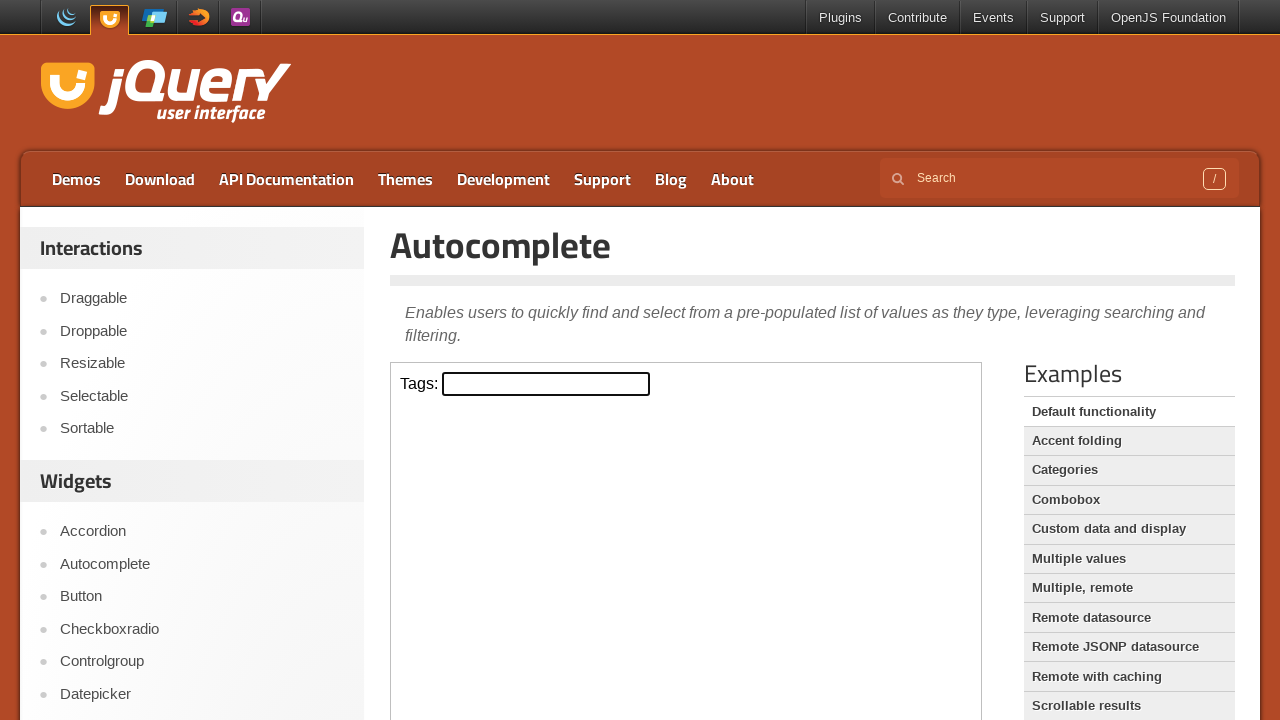

Typed 'P' in input field to trigger autocomplete suggestions on iframe >> internal:control=enter-frame >> input
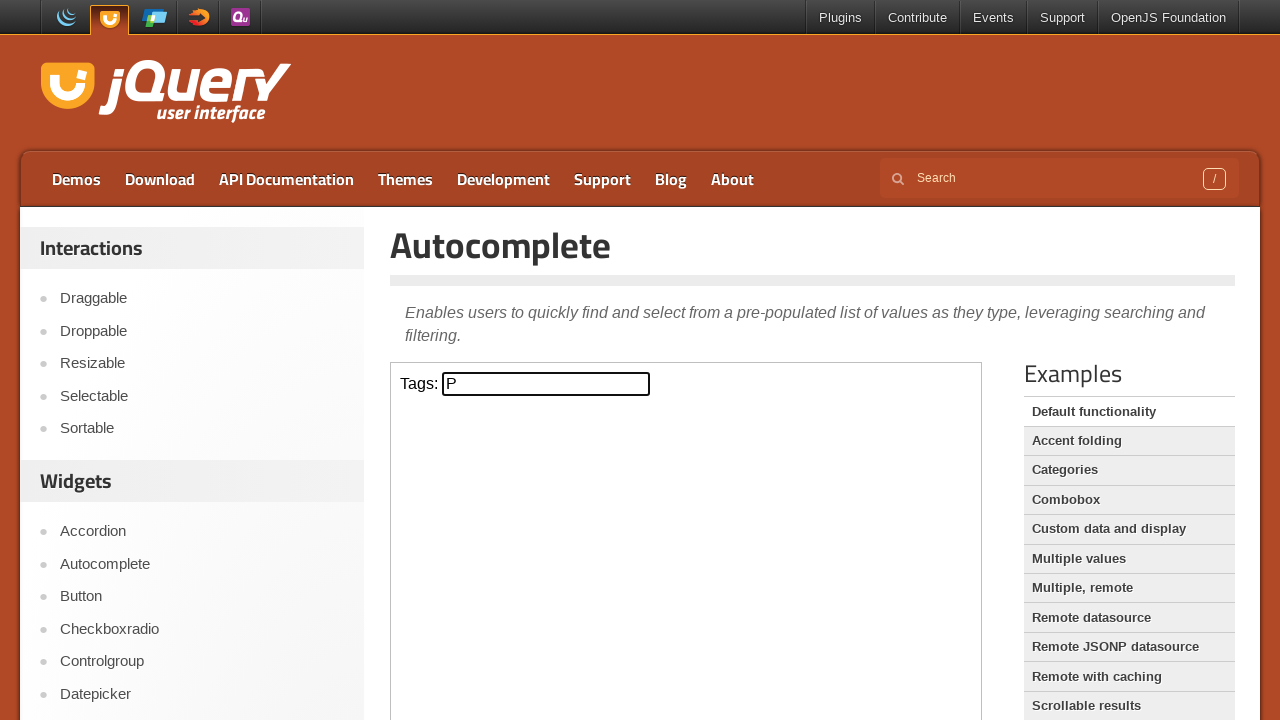

Selected 'Python' from autocomplete suggestions at (546, 577) on iframe >> internal:control=enter-frame >> text=Python
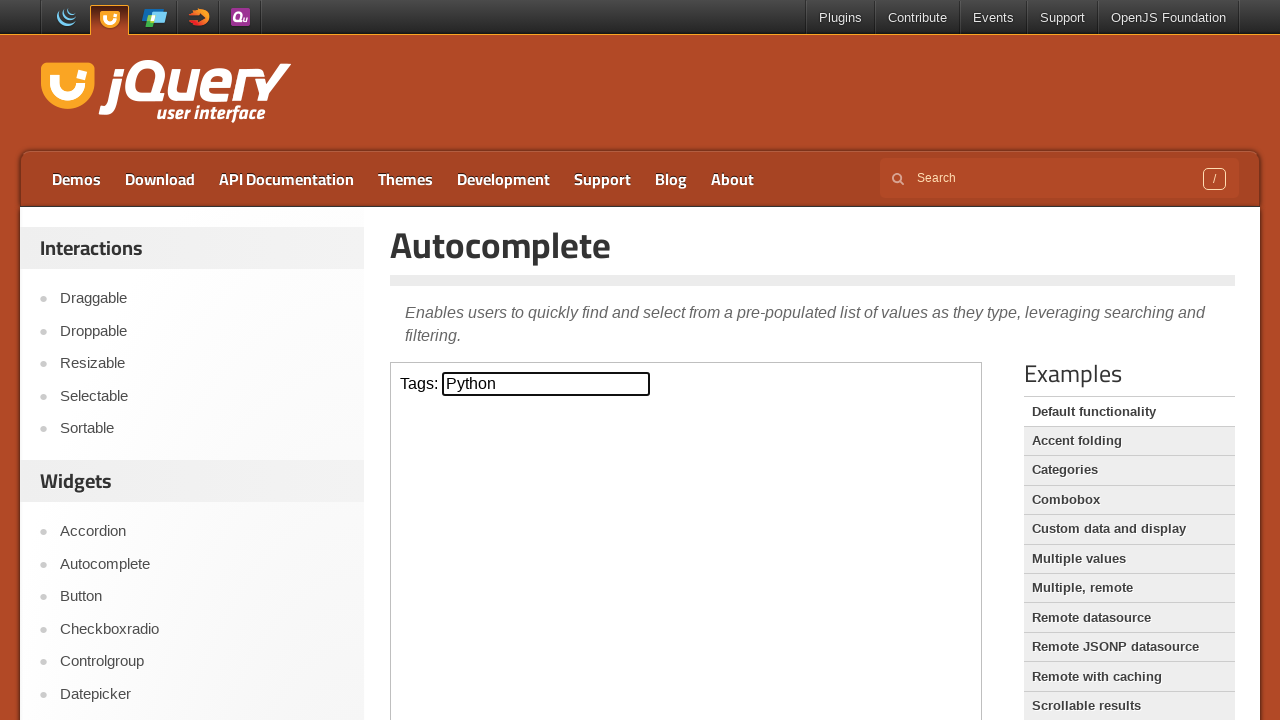

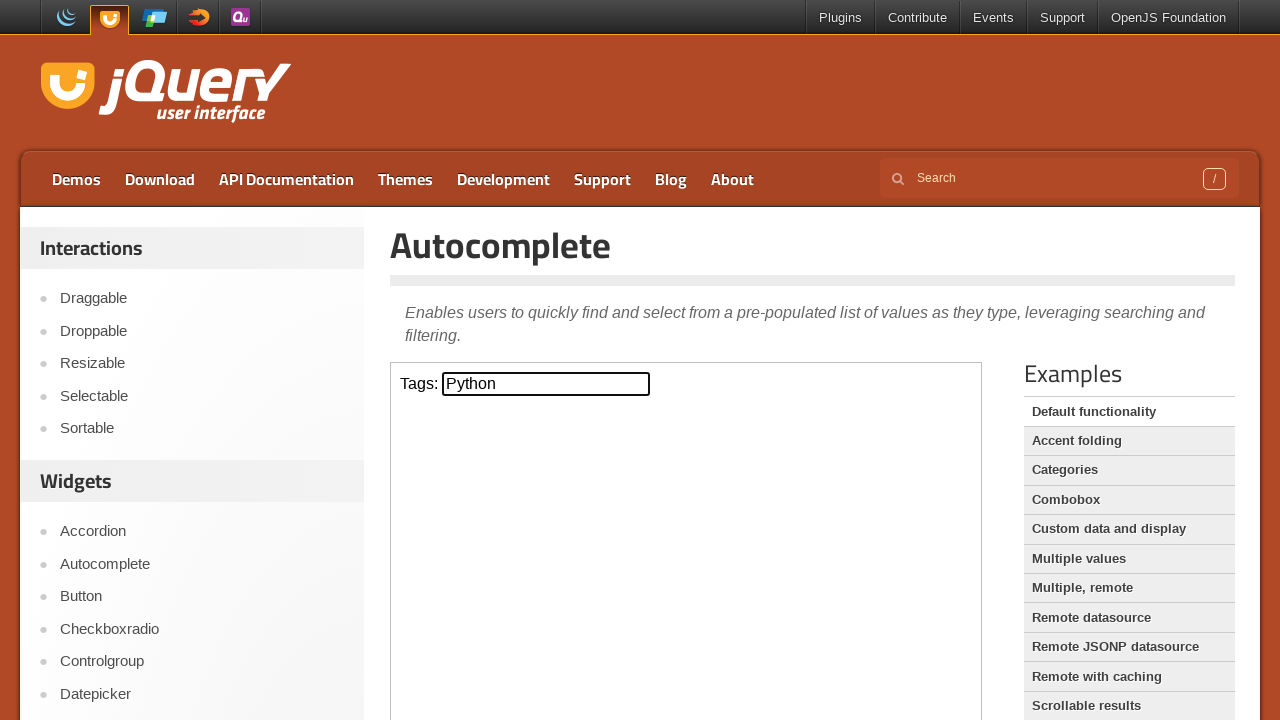